Tests modal dialog functionality by opening a modal via button click and then closing it using both regular click and JavaScript execution

Starting URL: https://formy-project.herokuapp.com/modal

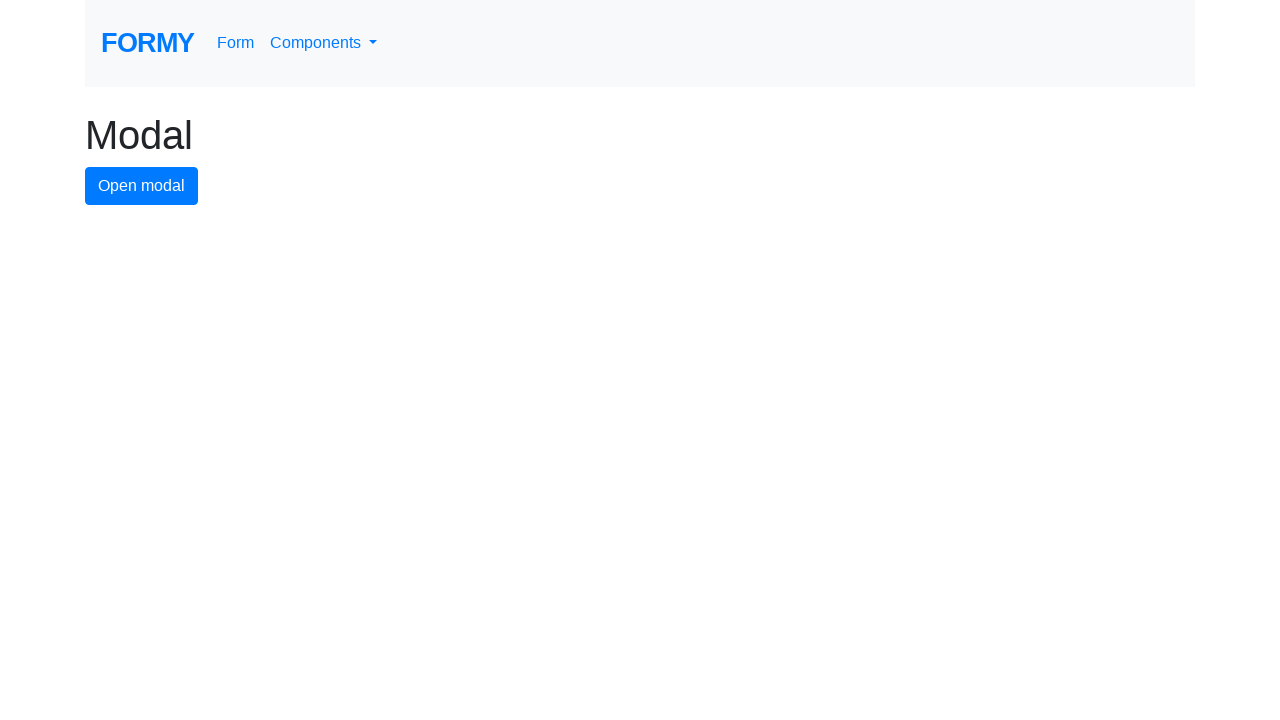

Clicked button to open modal dialog at (142, 186) on #modal-button
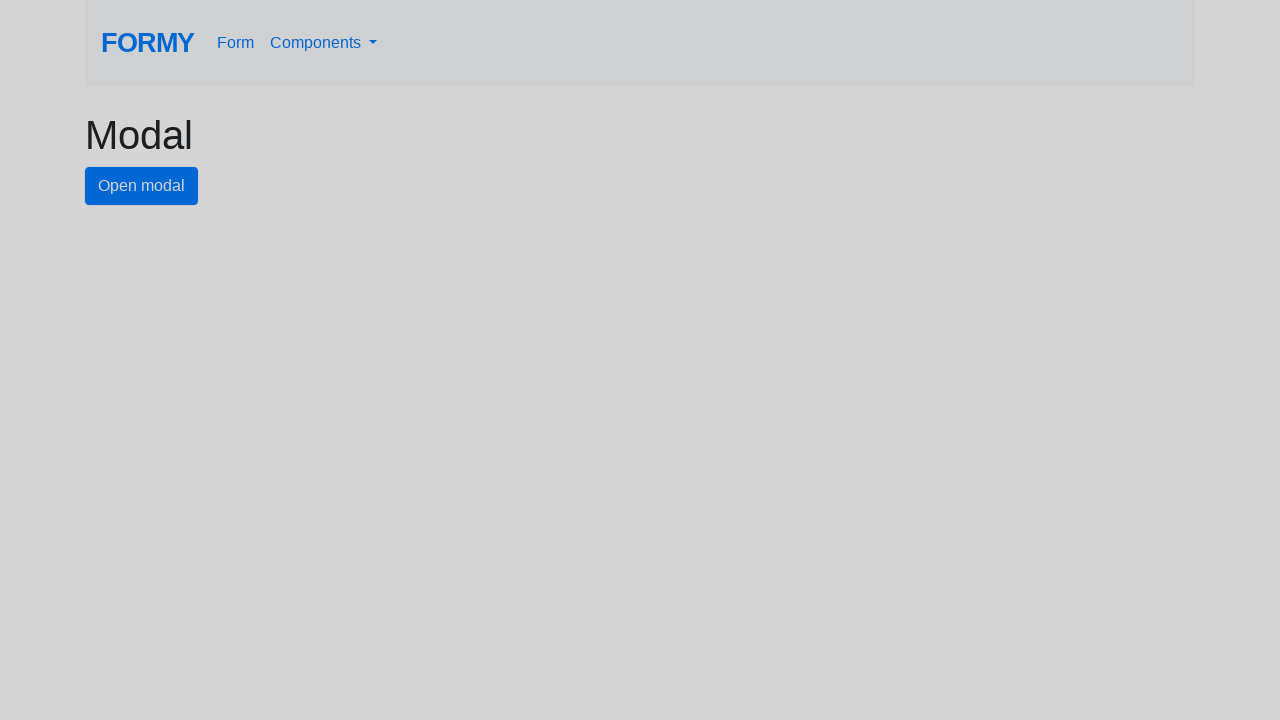

Clicked close button to close modal at (782, 184) on #close-button
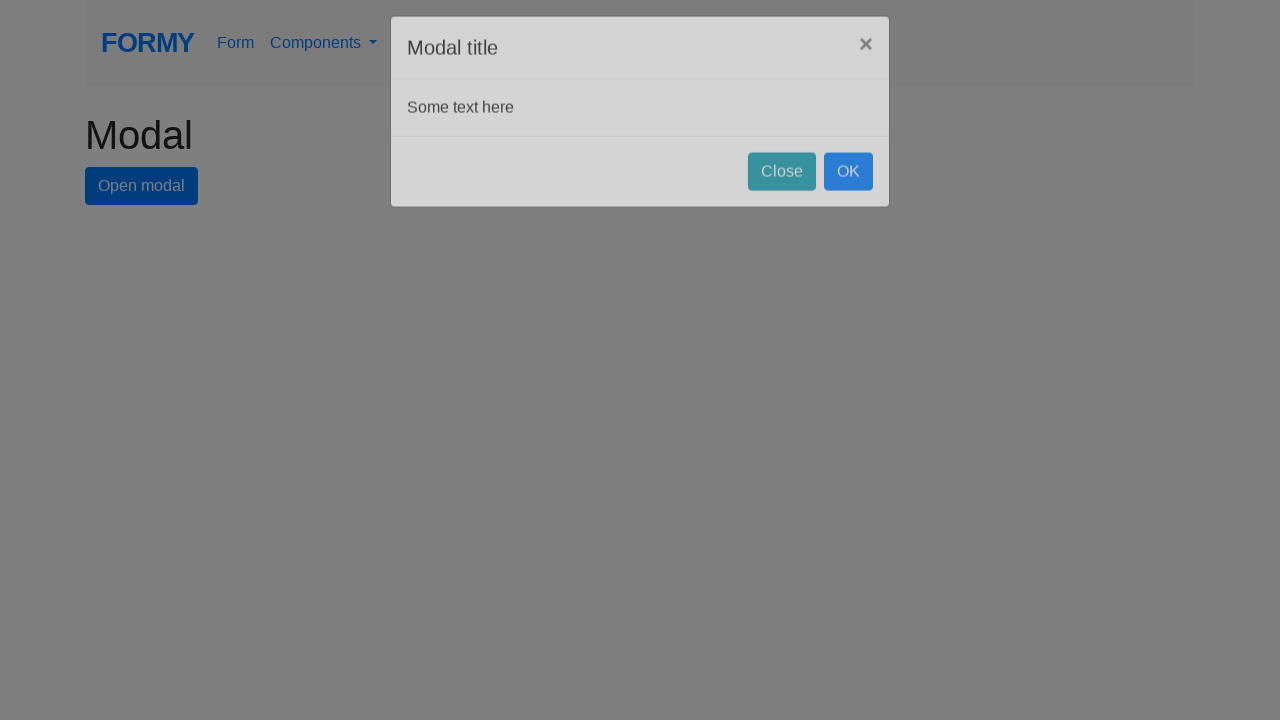

Executed JavaScript to click close button
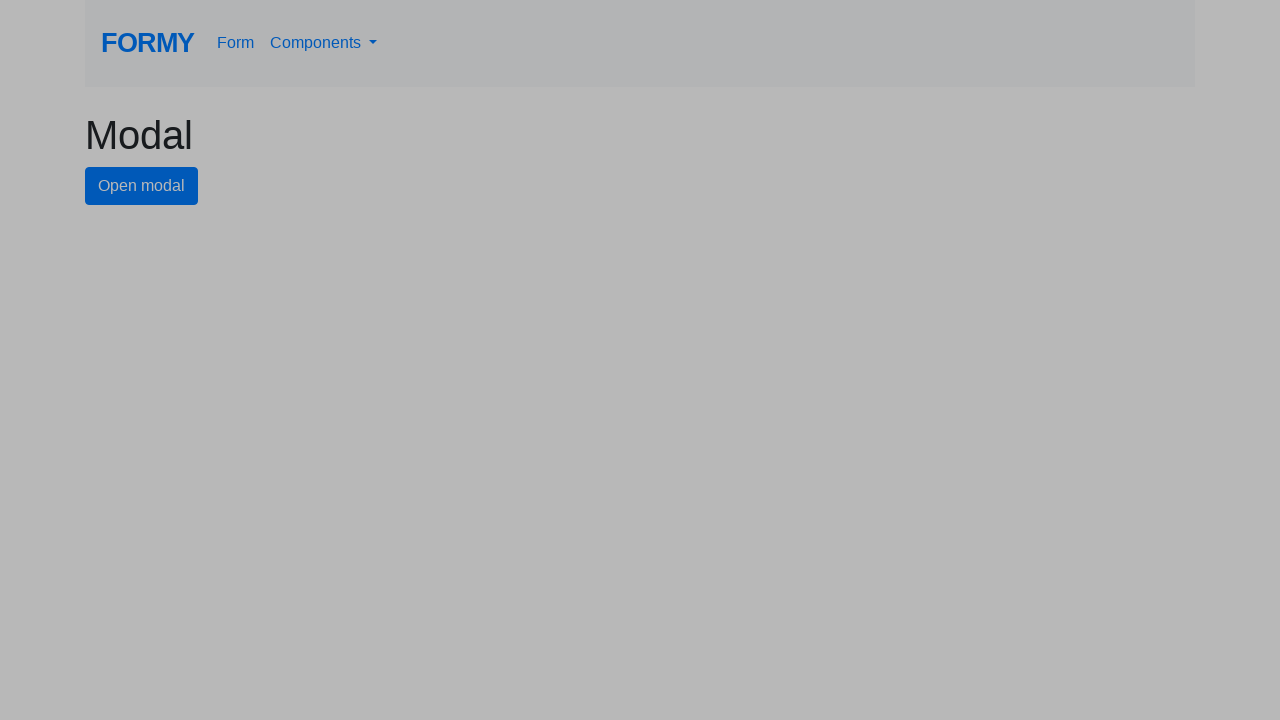

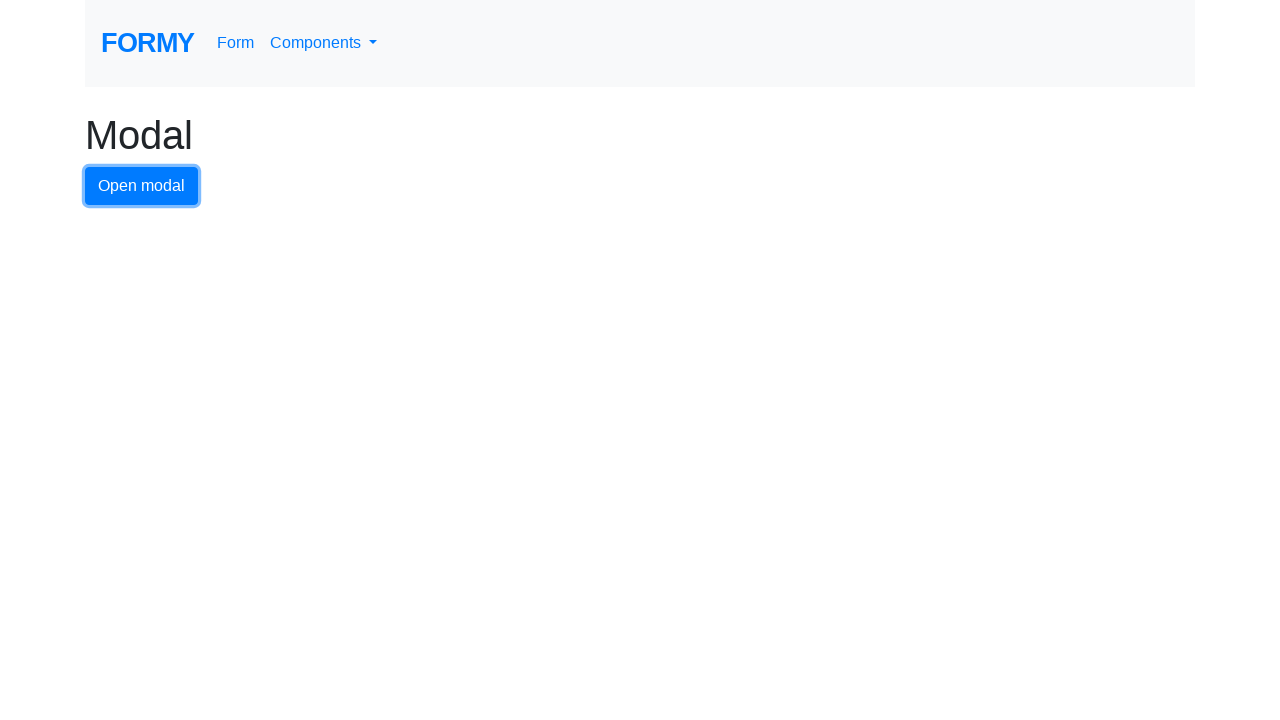